Tests that the Clear completed button displays correct text after marking an item as complete

Starting URL: https://demo.playwright.dev/todomvc

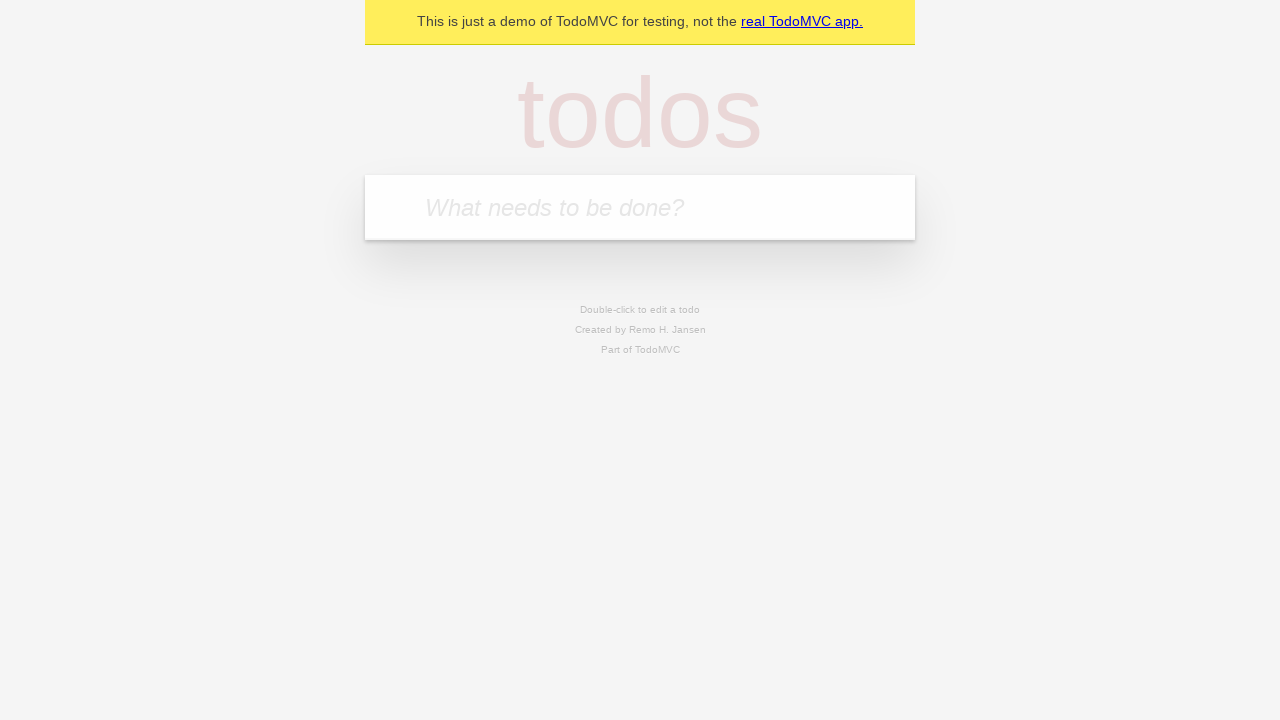

Located the 'What needs to be done?' input field
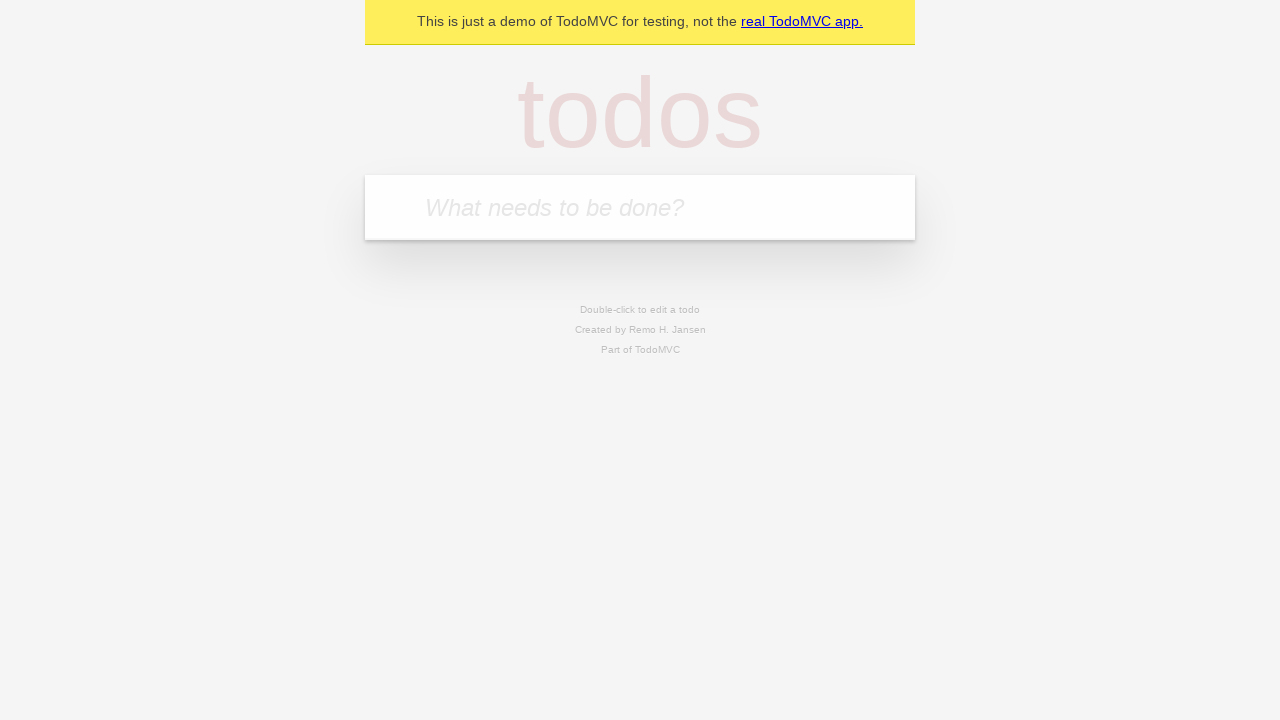

Filled todo input with 'buy some cheese' on internal:attr=[placeholder="What needs to be done?"i]
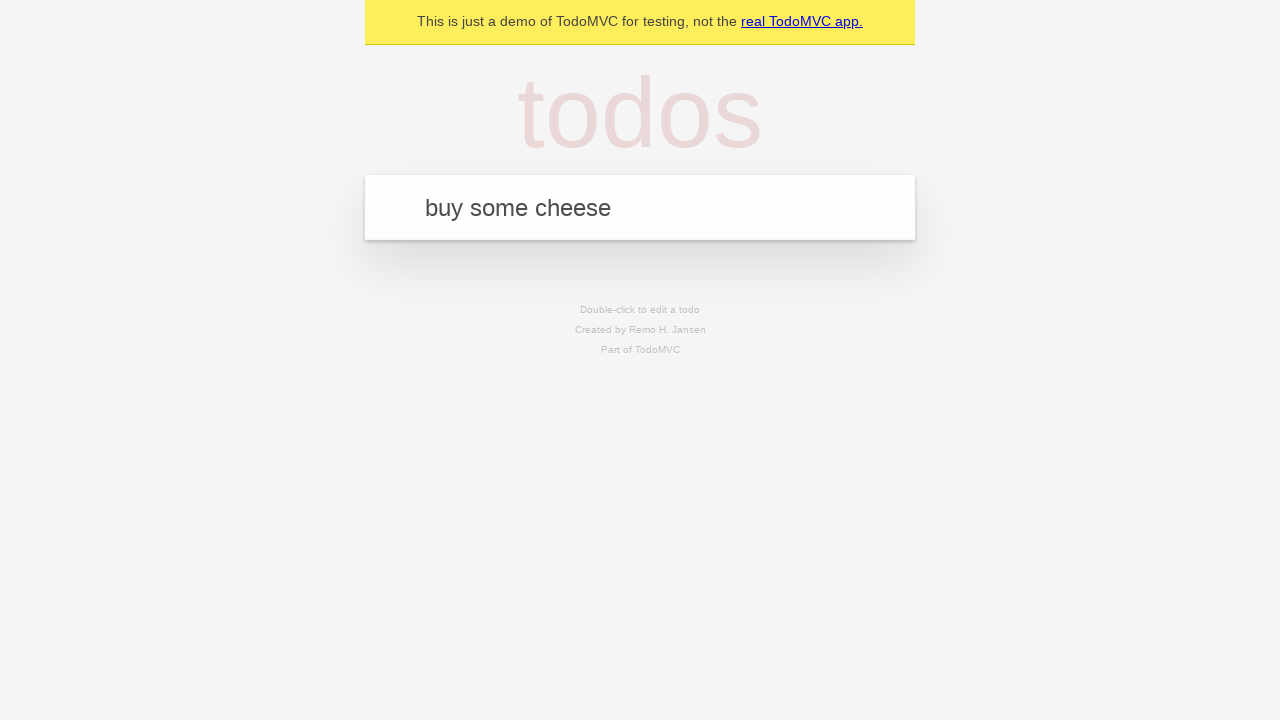

Pressed Enter to add todo 'buy some cheese' on internal:attr=[placeholder="What needs to be done?"i]
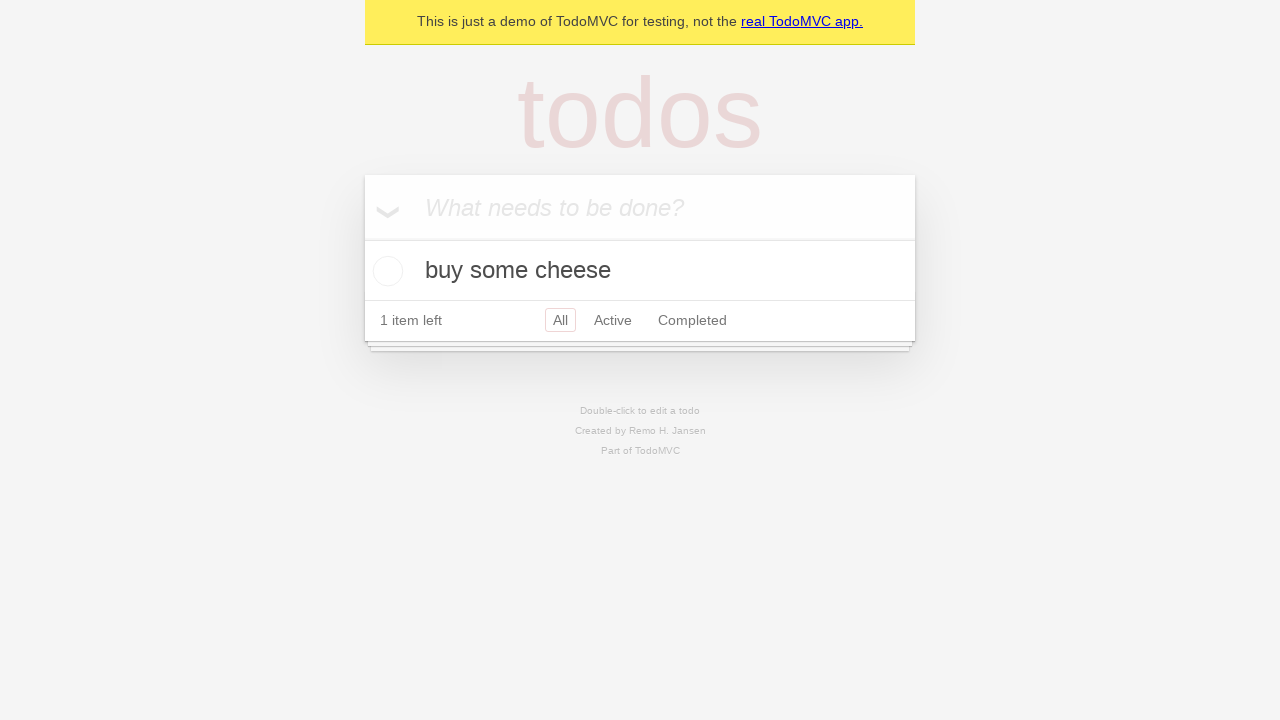

Filled todo input with 'feed the cat' on internal:attr=[placeholder="What needs to be done?"i]
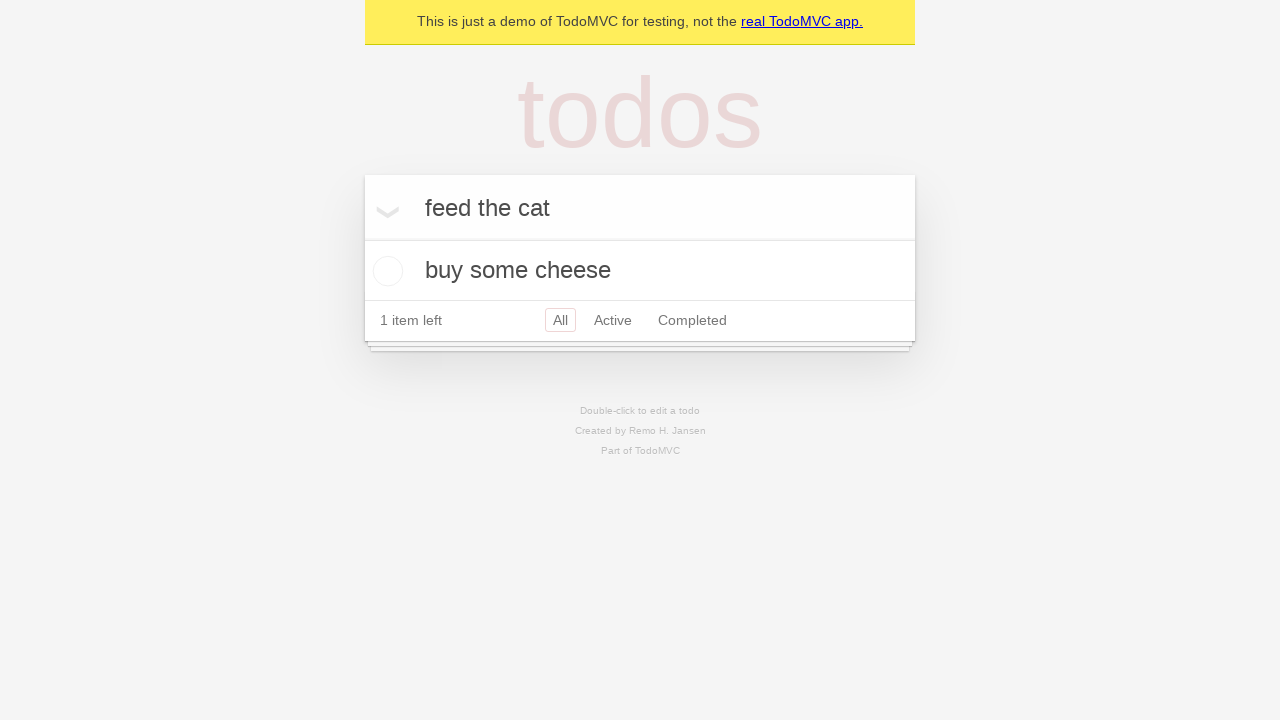

Pressed Enter to add todo 'feed the cat' on internal:attr=[placeholder="What needs to be done?"i]
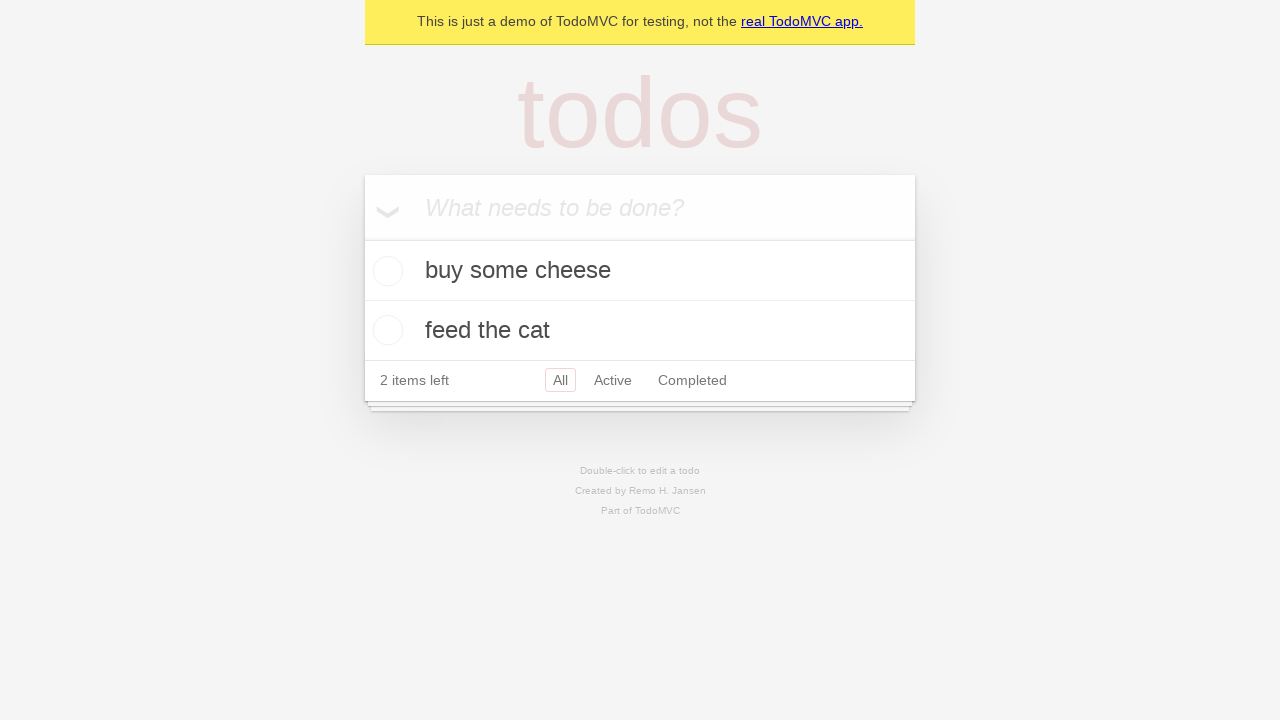

Filled todo input with 'book a doctors appointment' on internal:attr=[placeholder="What needs to be done?"i]
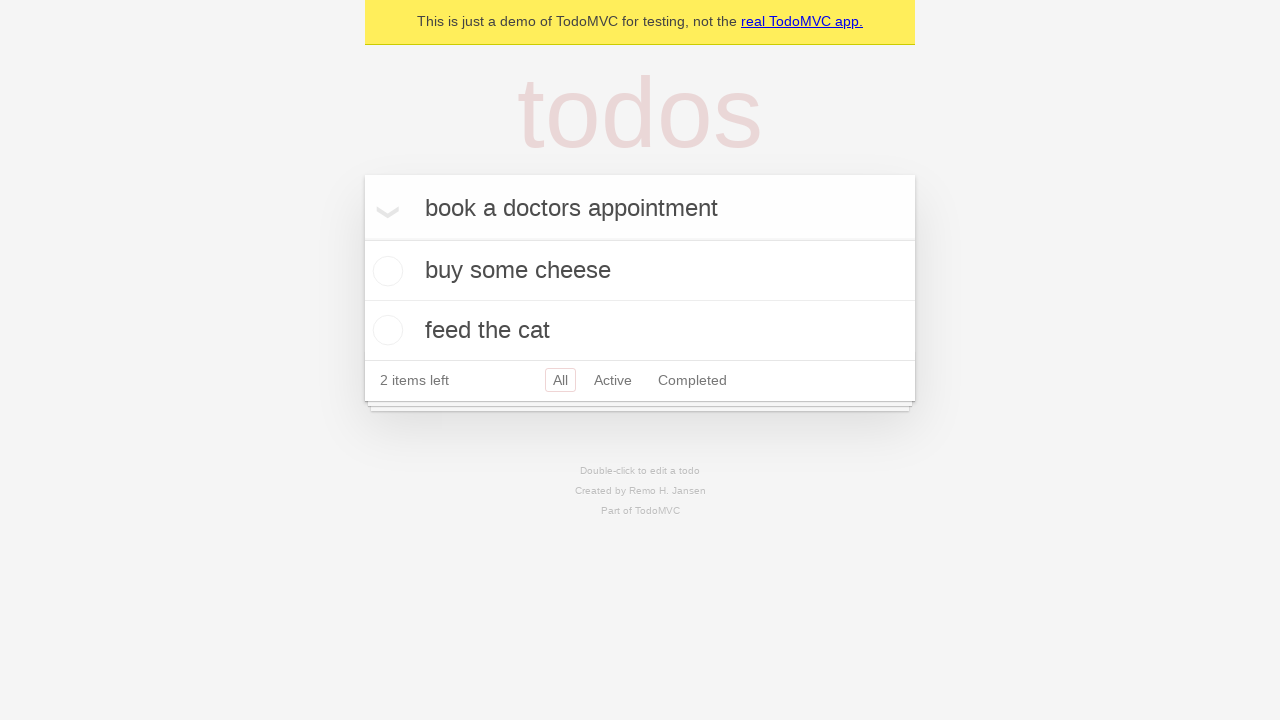

Pressed Enter to add todo 'book a doctors appointment' on internal:attr=[placeholder="What needs to be done?"i]
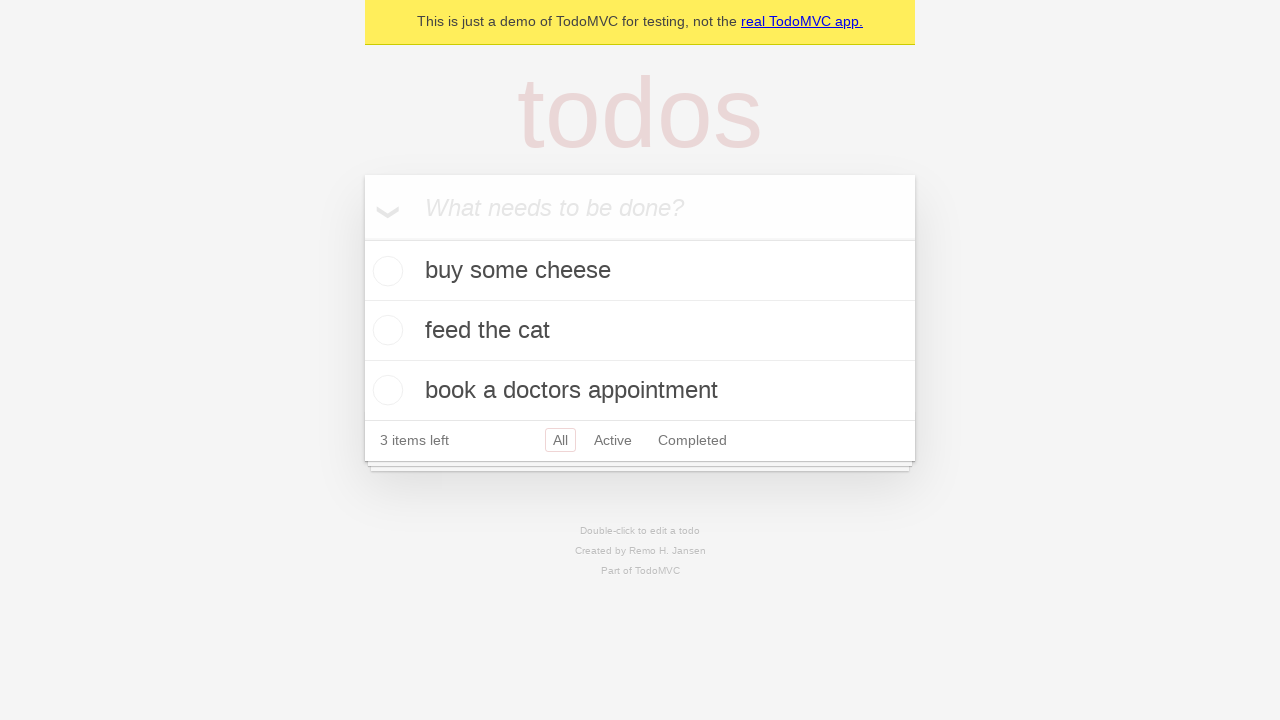

Marked the first todo item as complete at (385, 271) on .todo-list li .toggle >> nth=0
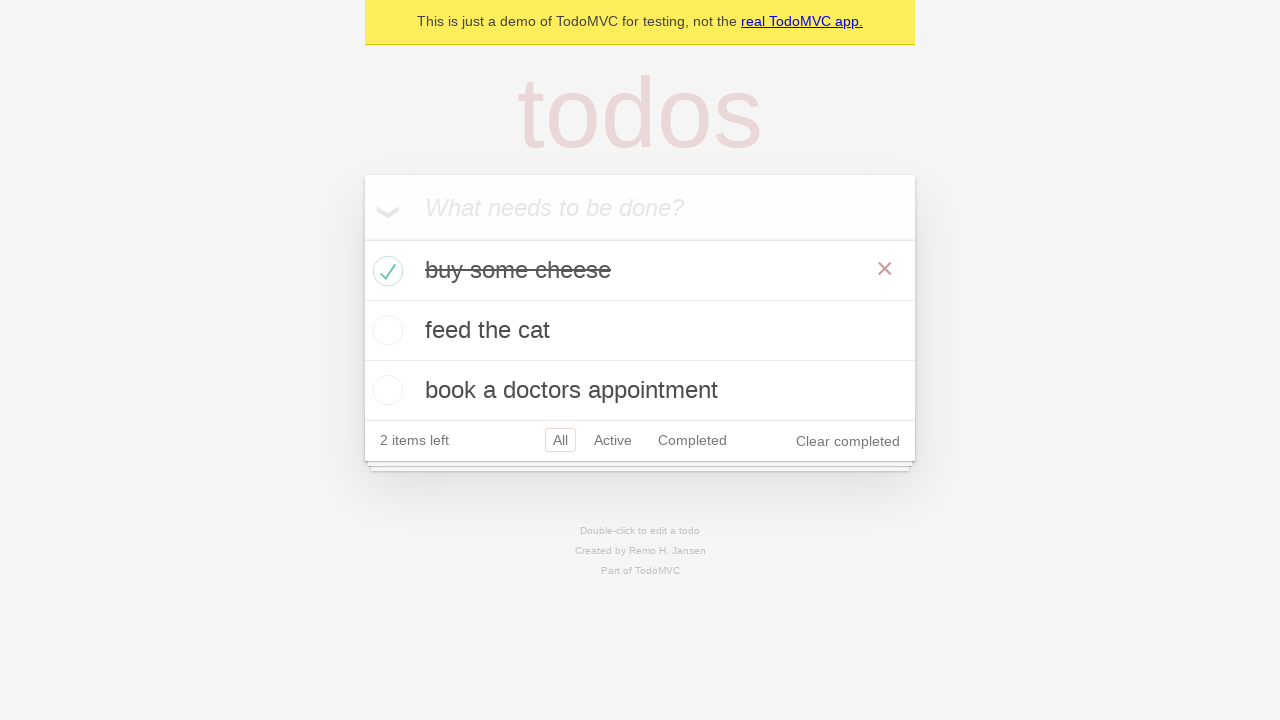

Clear completed button appeared after marking item as complete
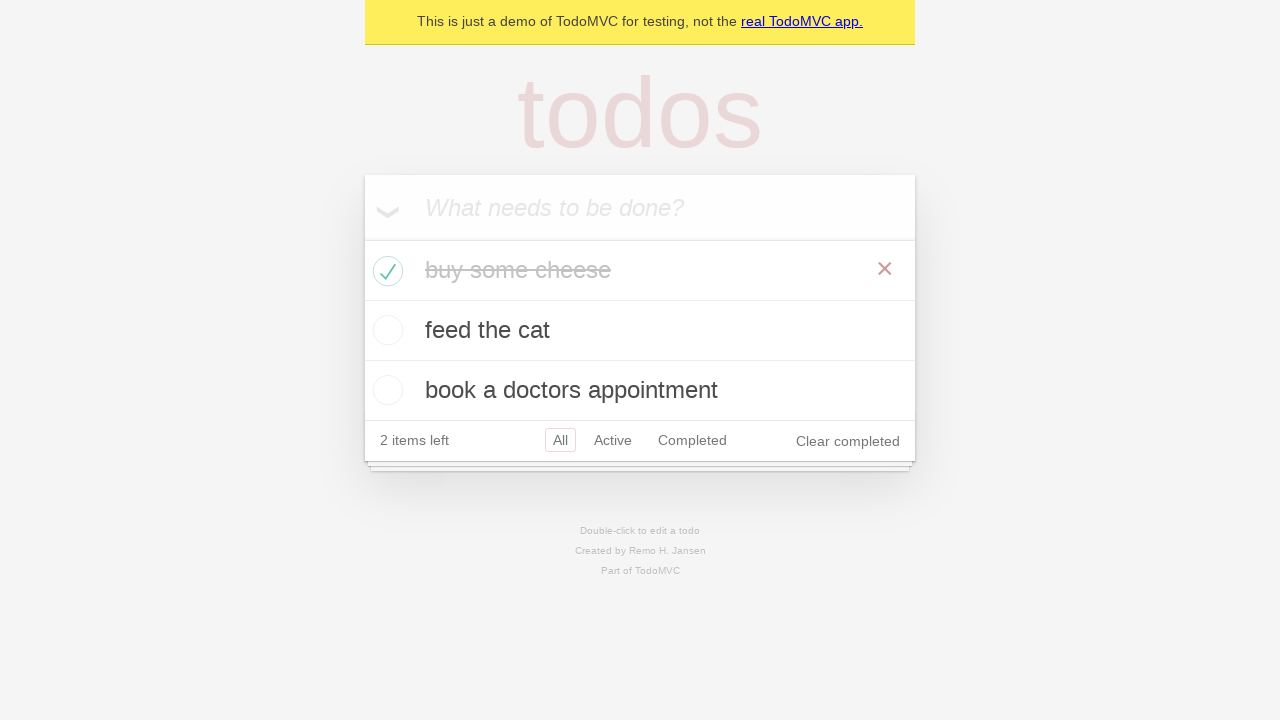

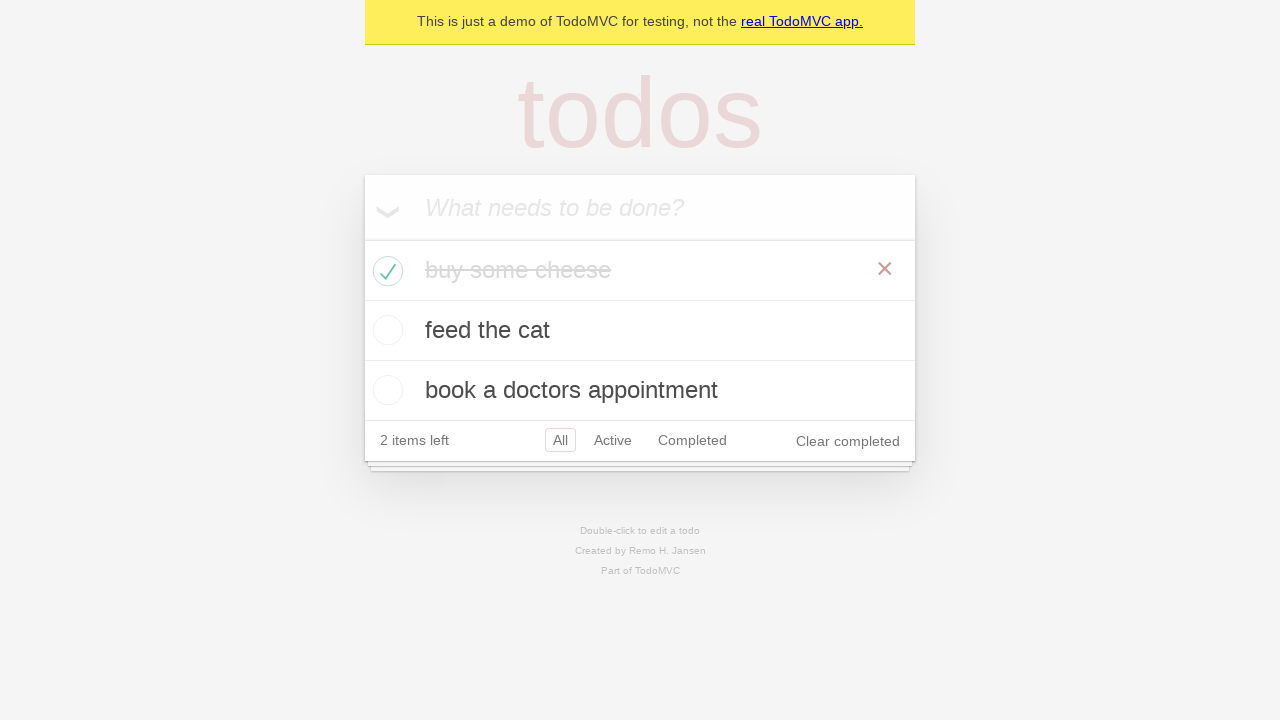